Tests window handling functionality by opening a new window, switching between parent and child windows, and updating form fields in the parent window

Starting URL: https://www.hyrtutorials.com/p/window-handles-practice.html

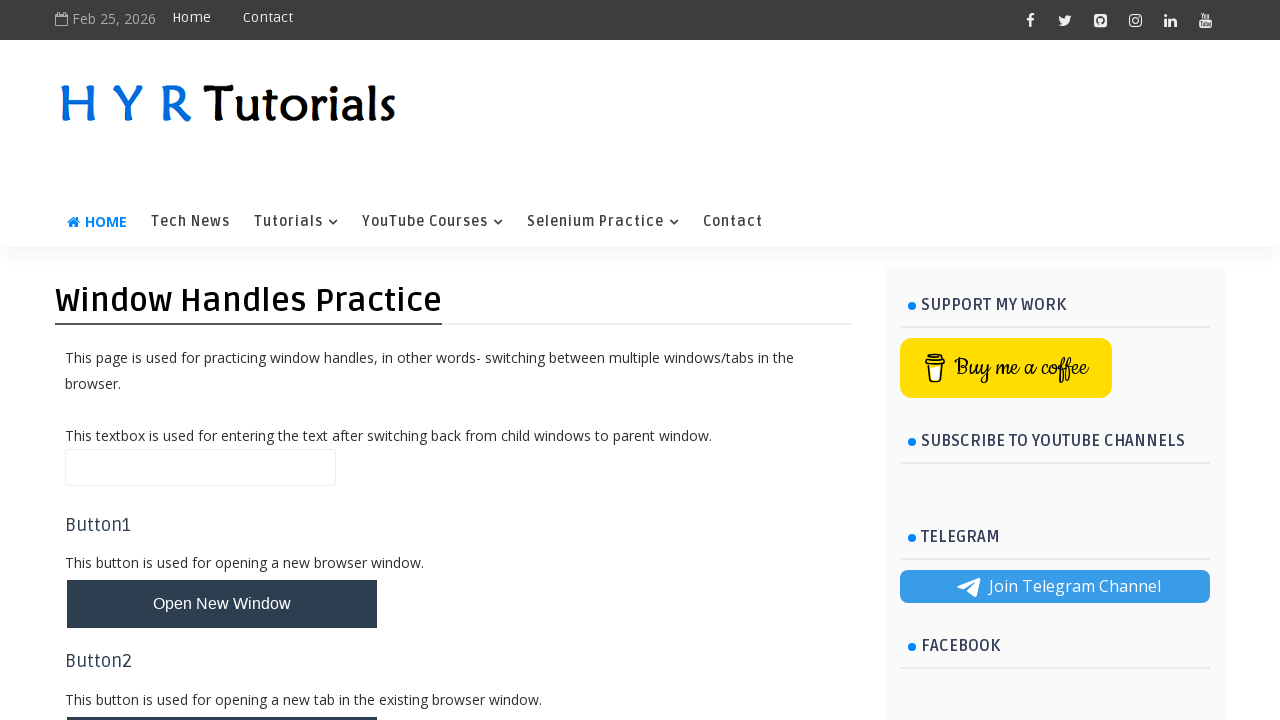

Filled name field in parent window with 'TestUser123' on #name
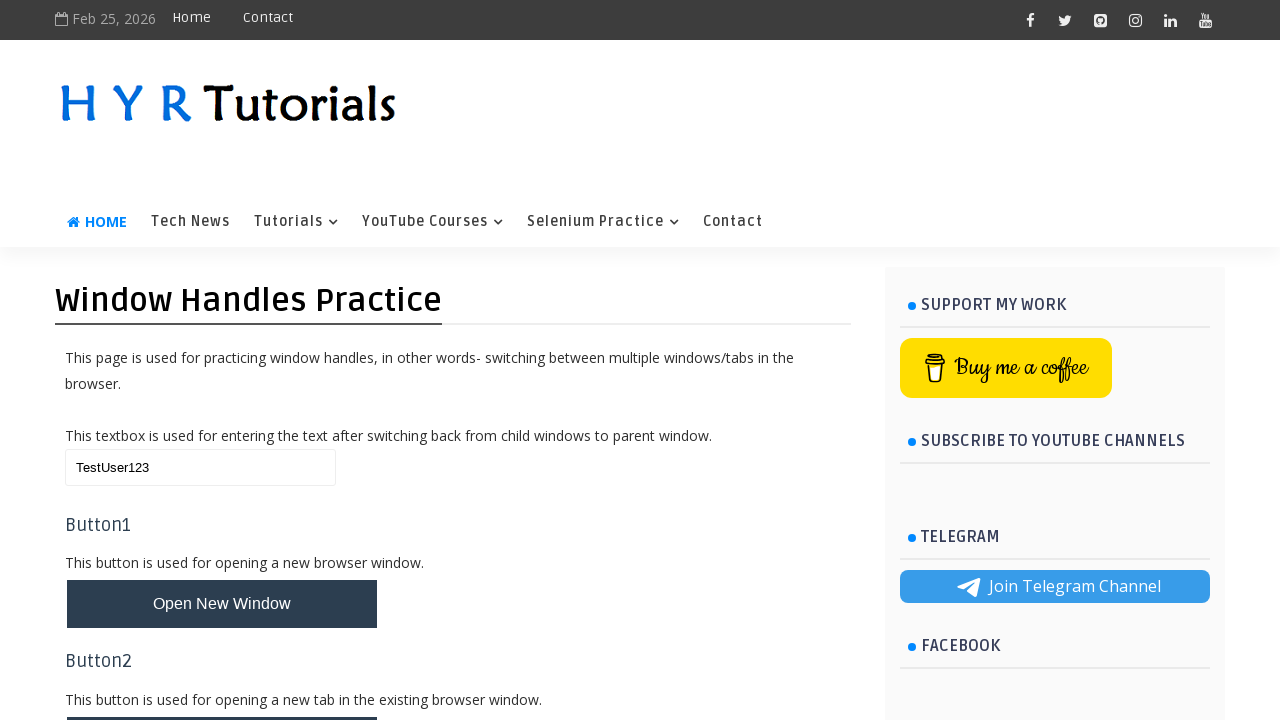

Clicked button to open new window at (222, 604) on #newWindowBtn
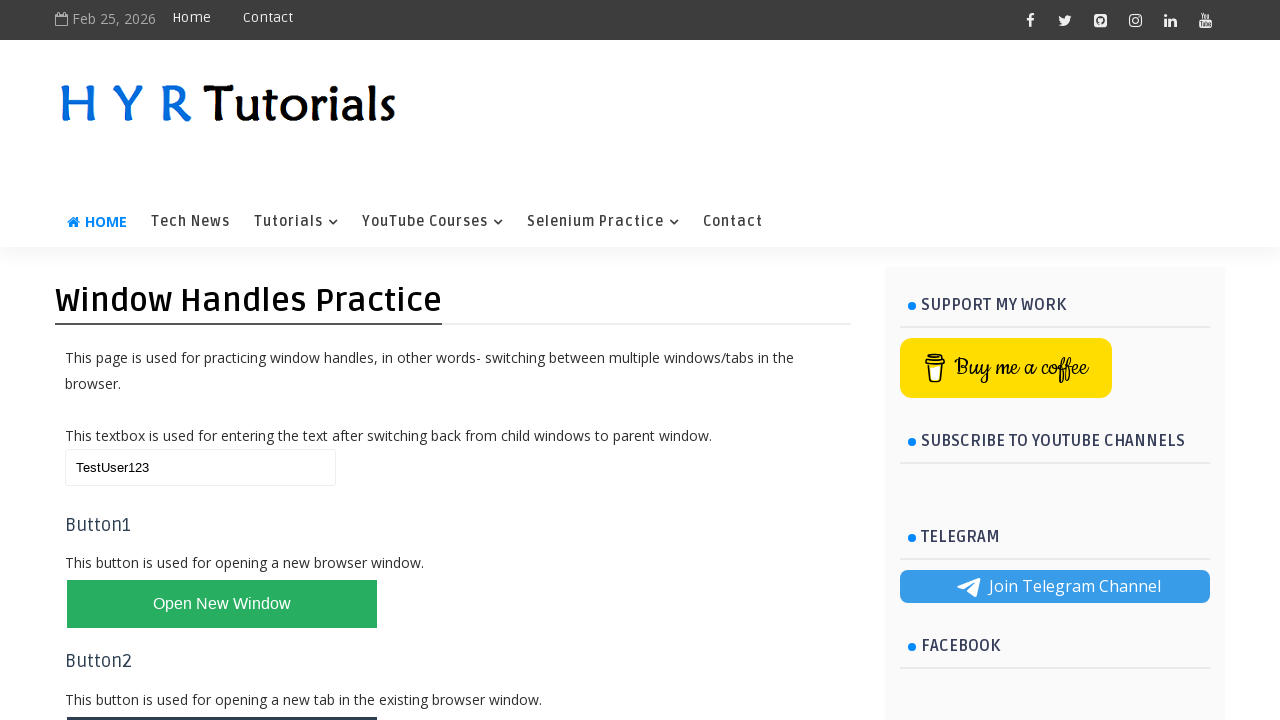

New window opened and captured
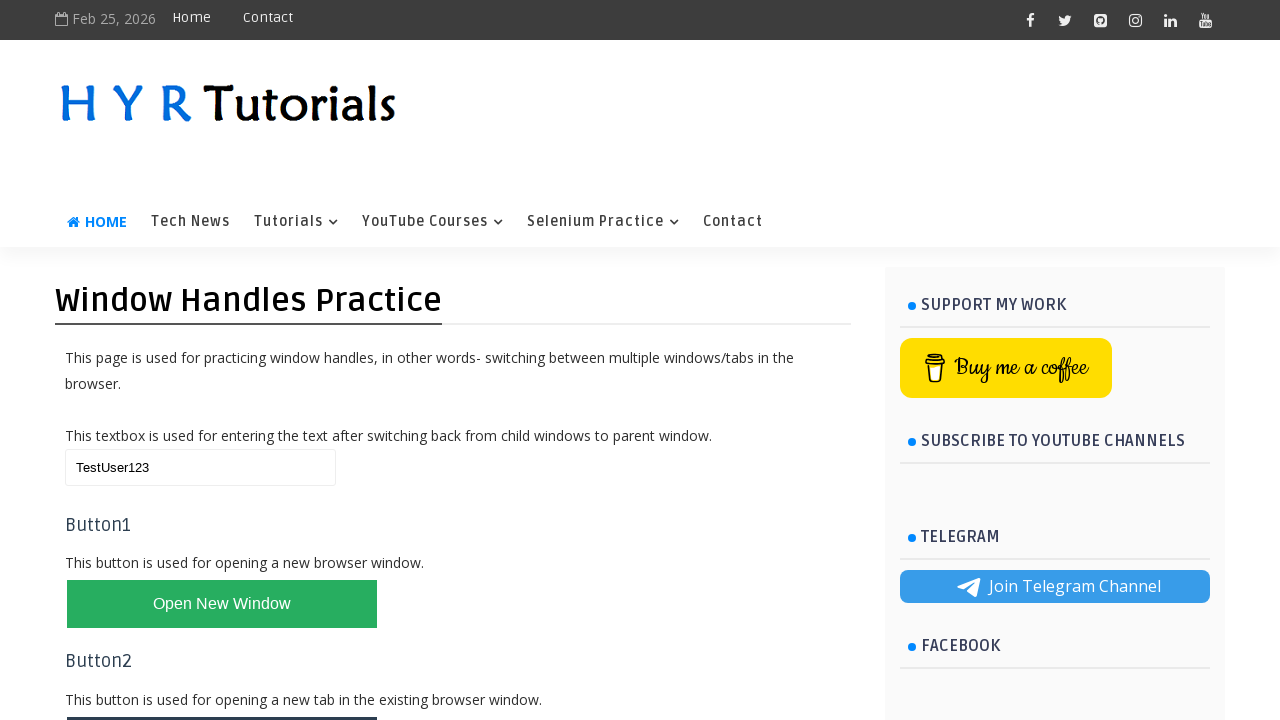

Cleared name field in parent window on #name
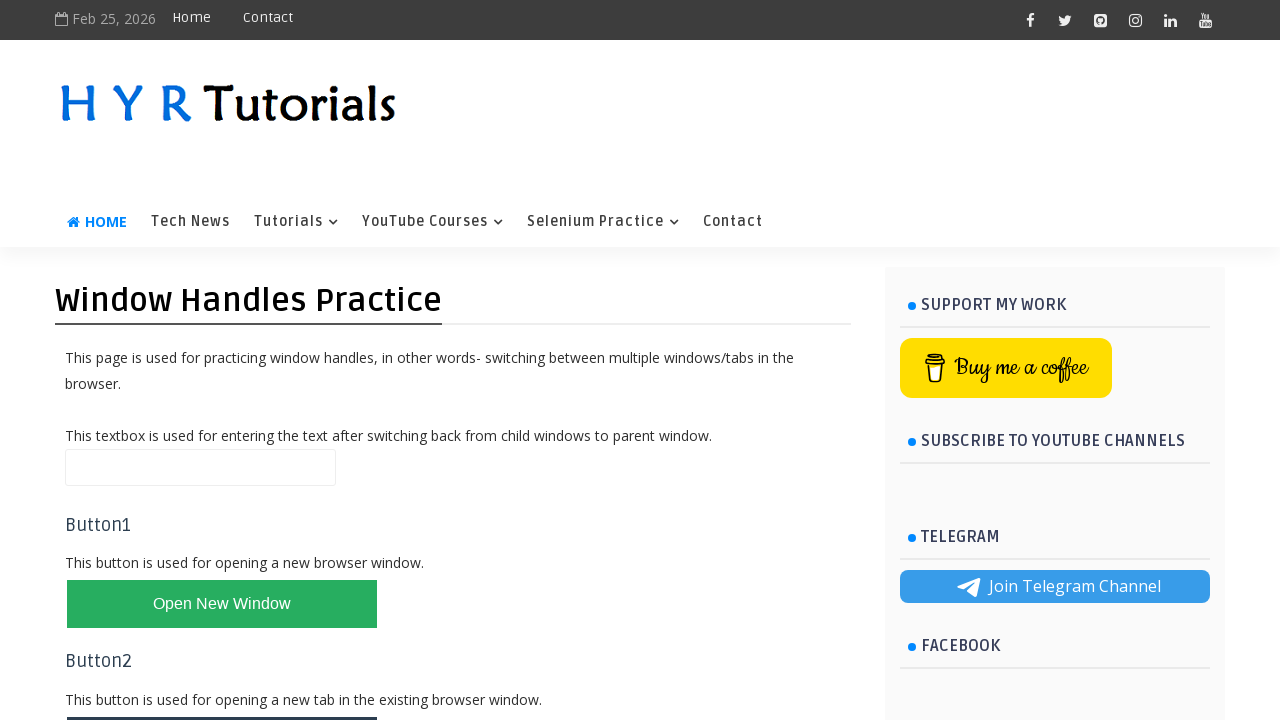

Updated name field in parent window with 'UpdatedUser456' on #name
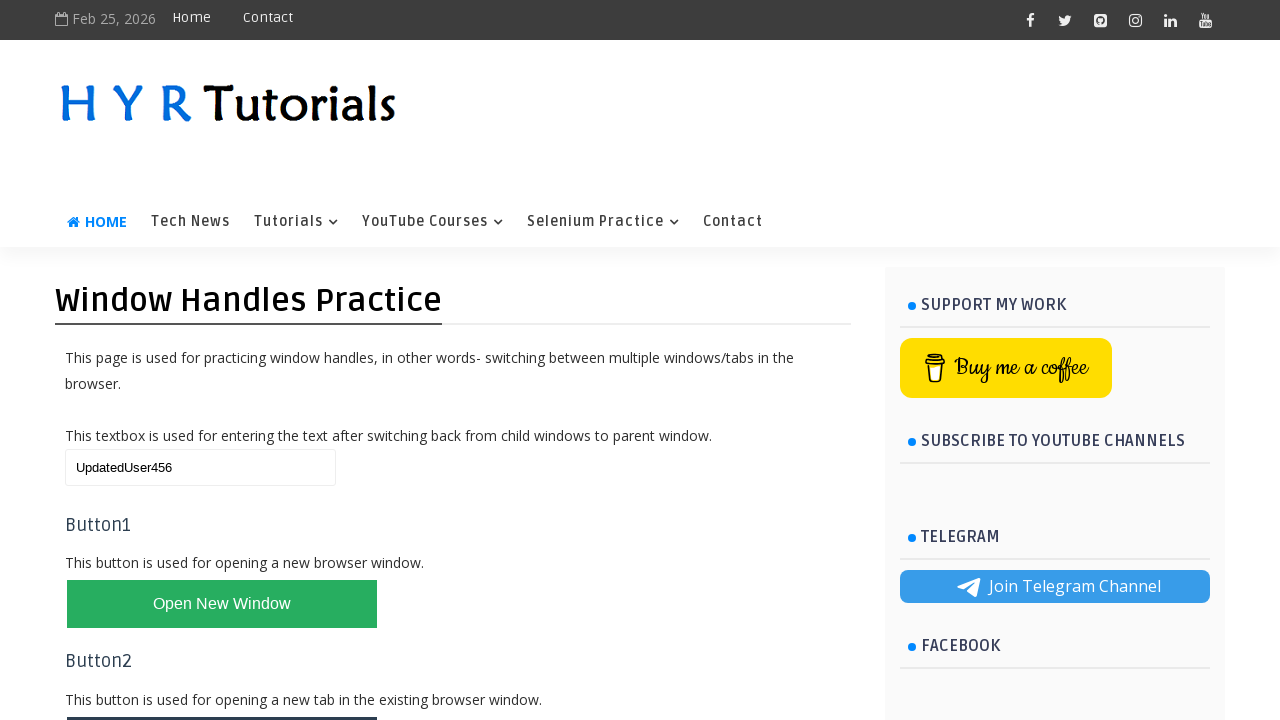

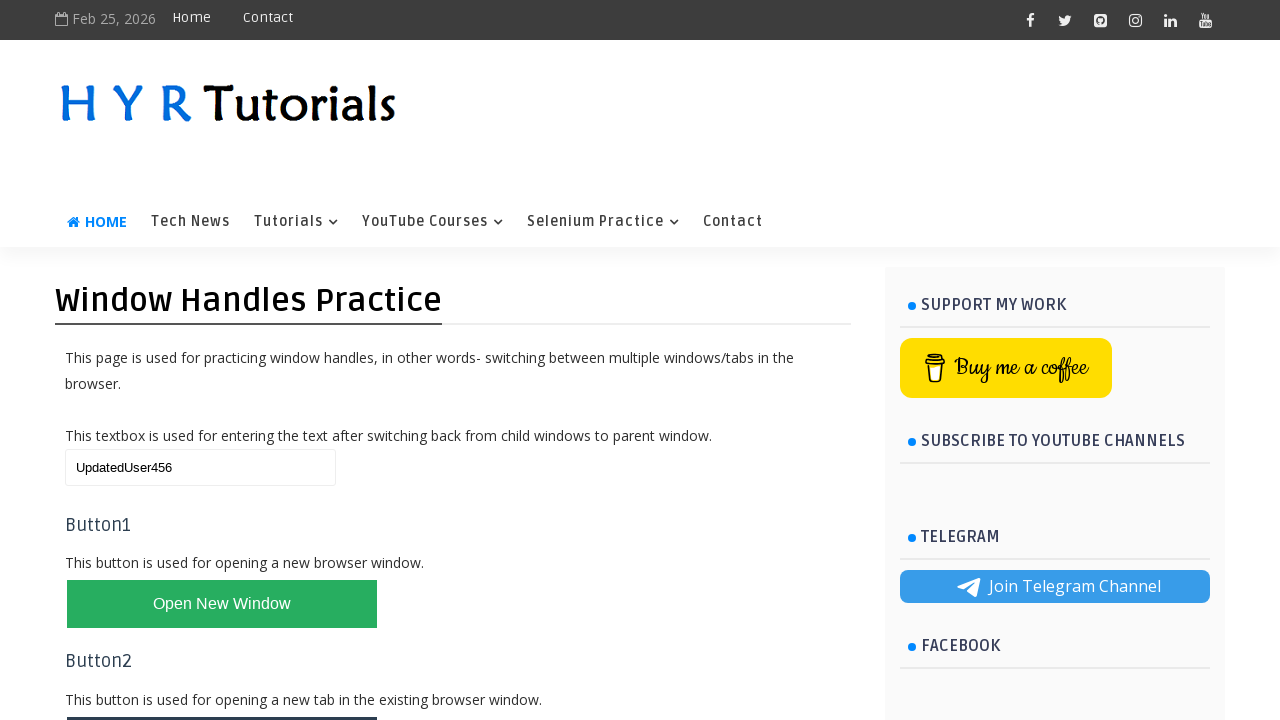